Tests window handling functionality by opening multiple windows and switching between them

Starting URL: https://www.leafground.com/window.xhtml

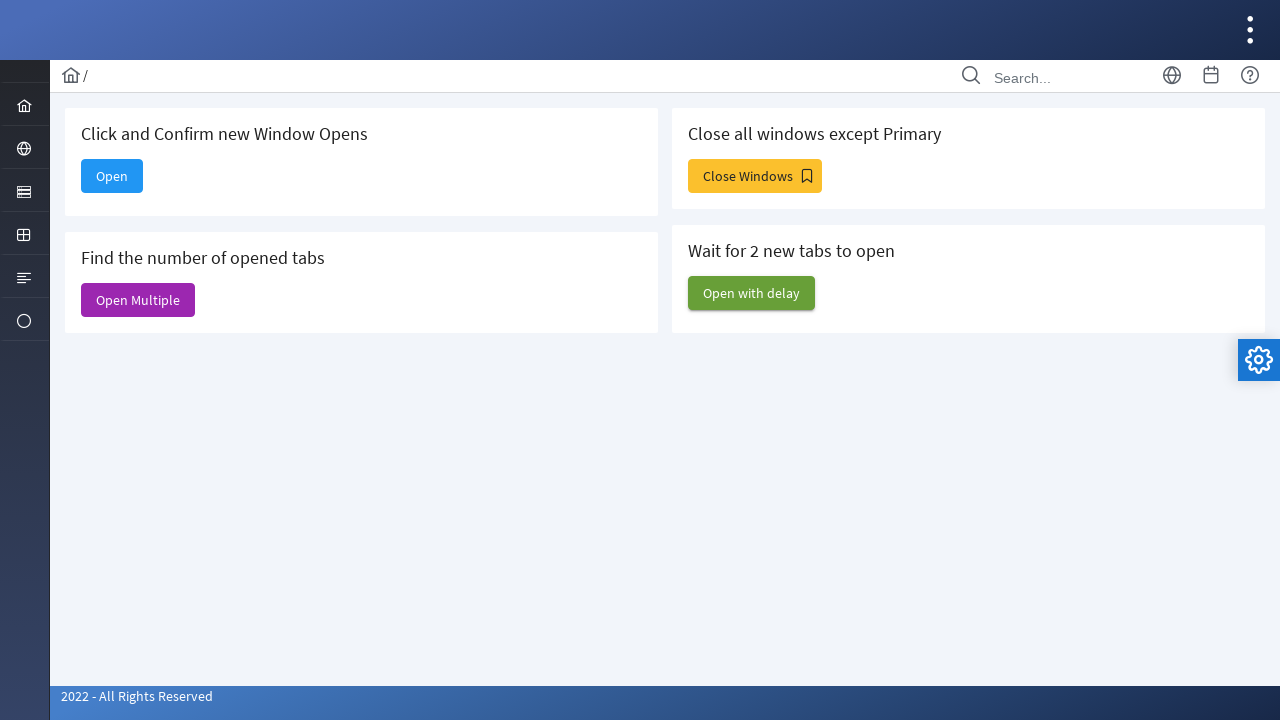

Clicked 'Open Multiple' button to open multiple windows at (138, 300) on xpath=//span[text()='Open Multiple']
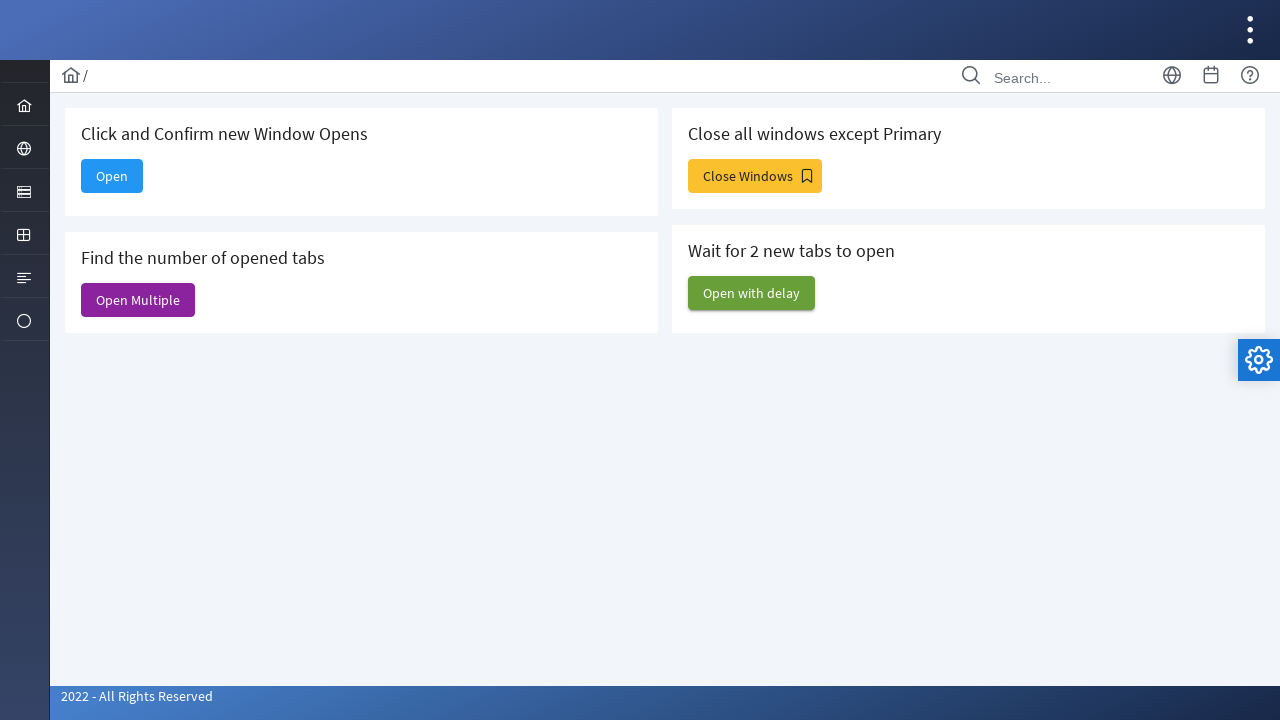

Waited 1 second for new windows to open
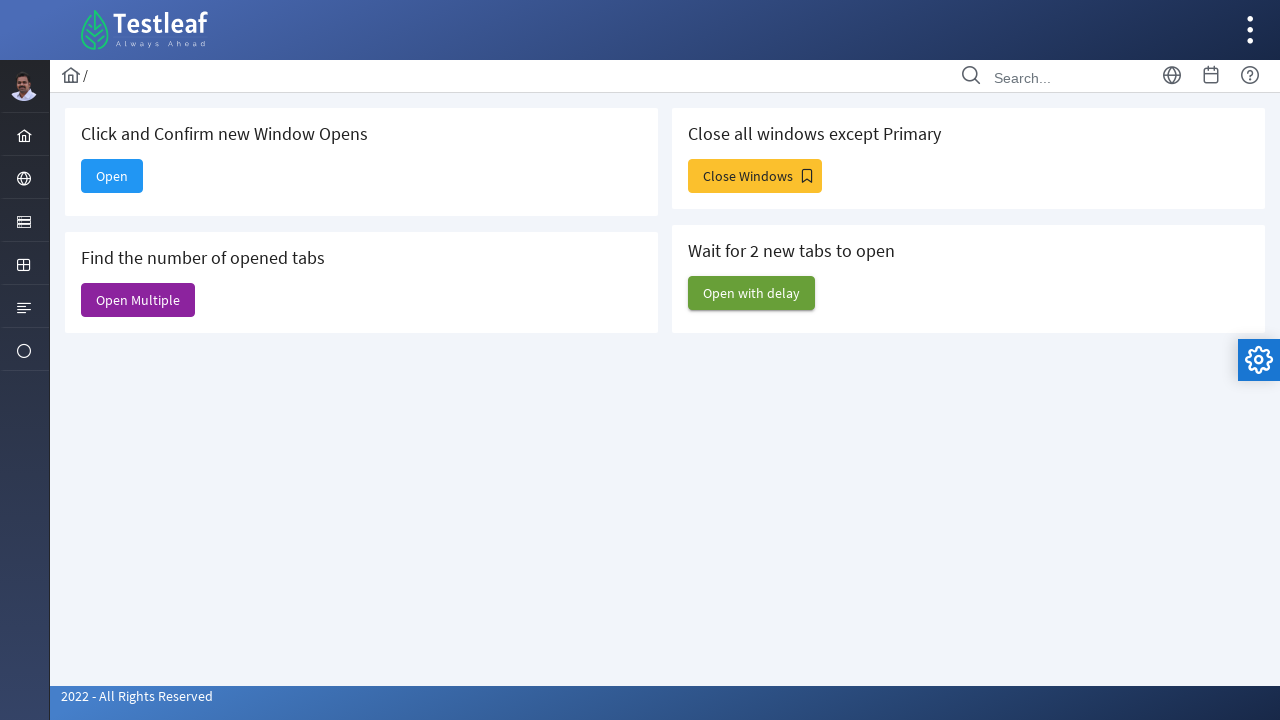

Retrieved all open pages - total count: 6
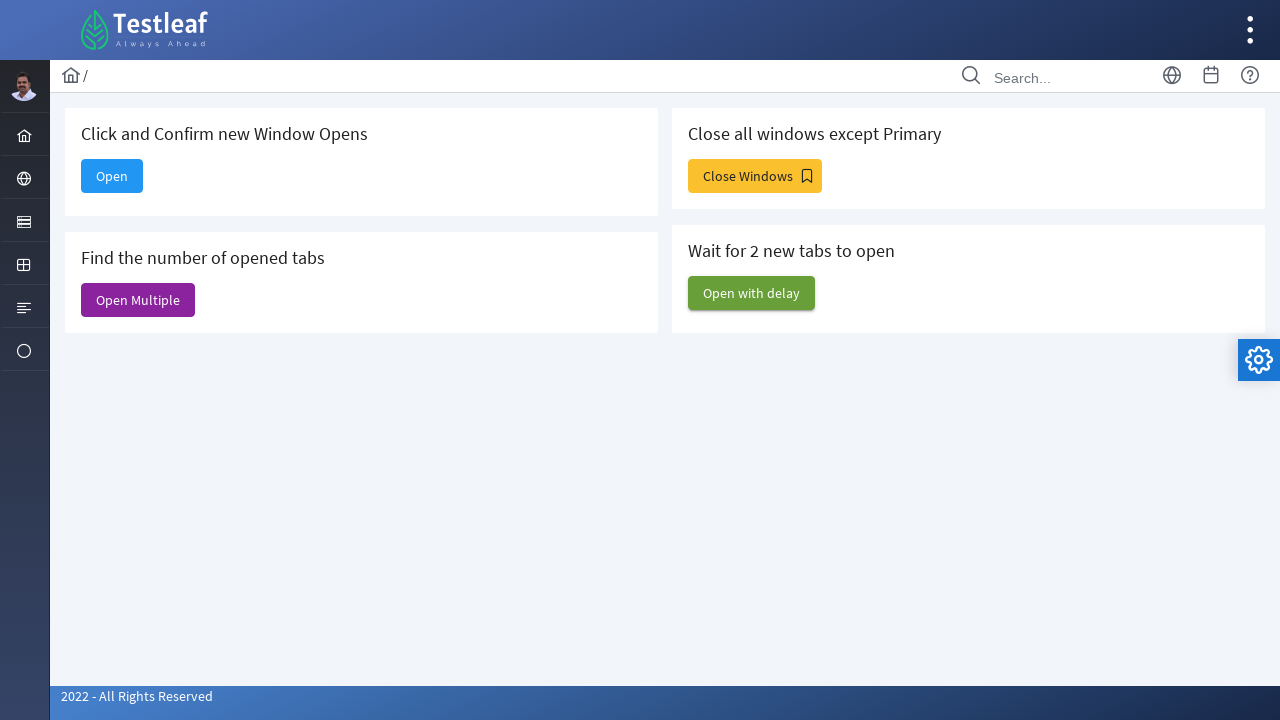

Accessed third window from pages list
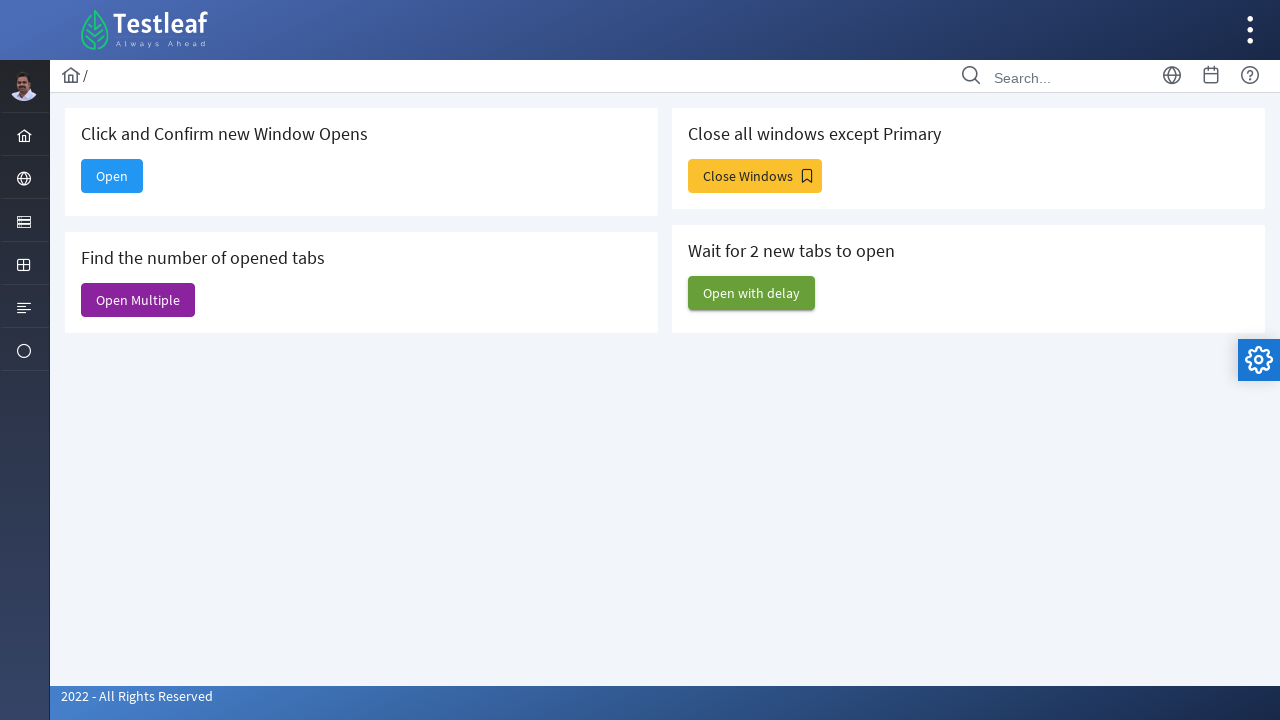

Retrieved third window title: Input Components
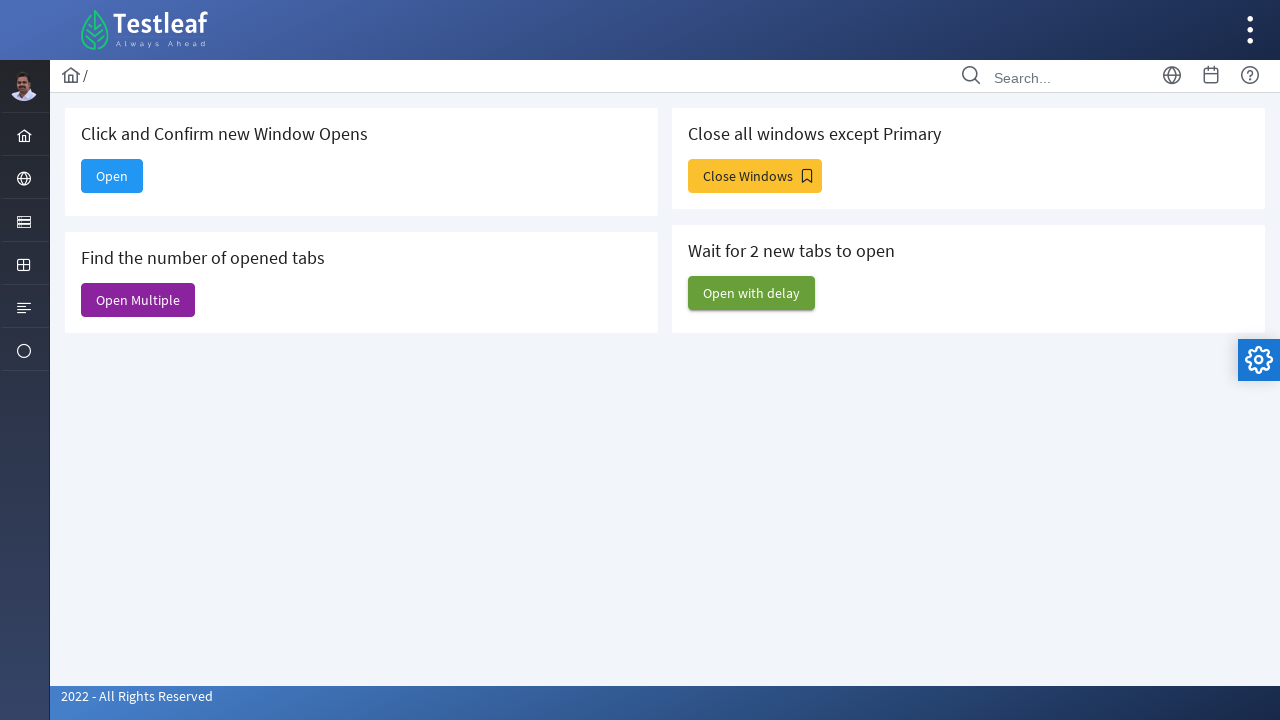

Closed the third window
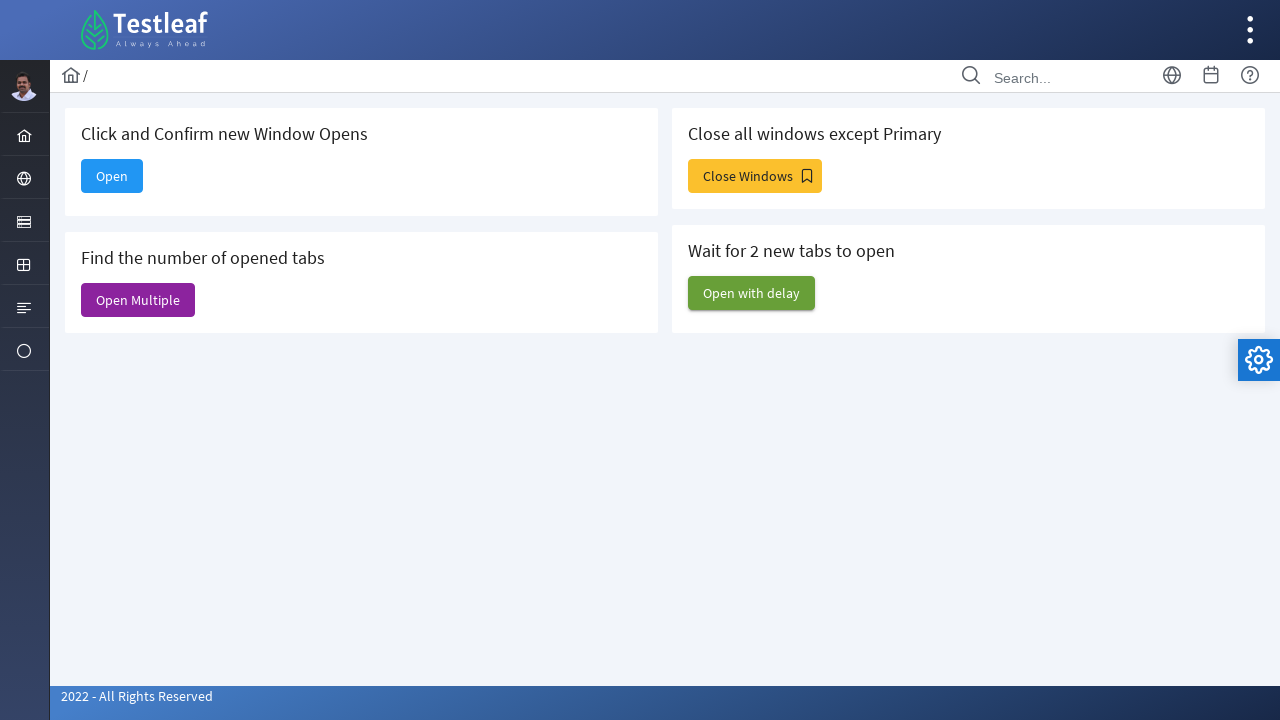

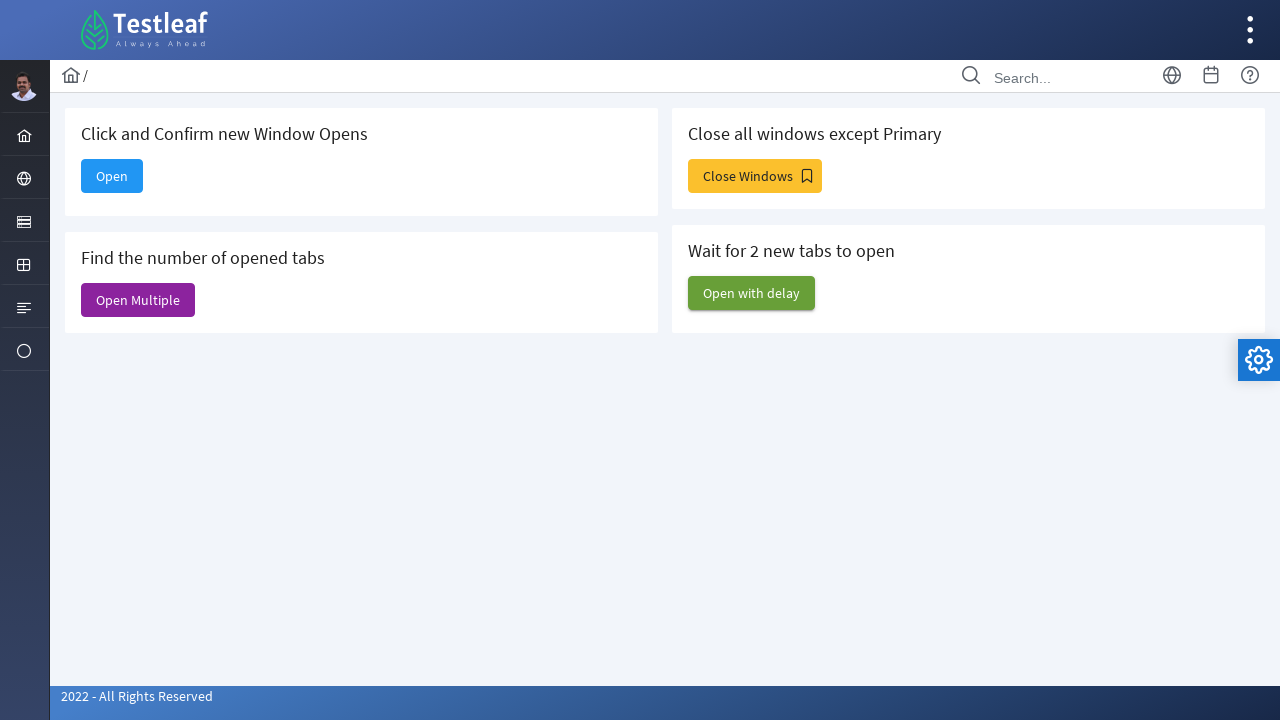